Navigates to the login page and verifies the Elemental Selenium link href attribute

Starting URL: https://the-internet.herokuapp.com/

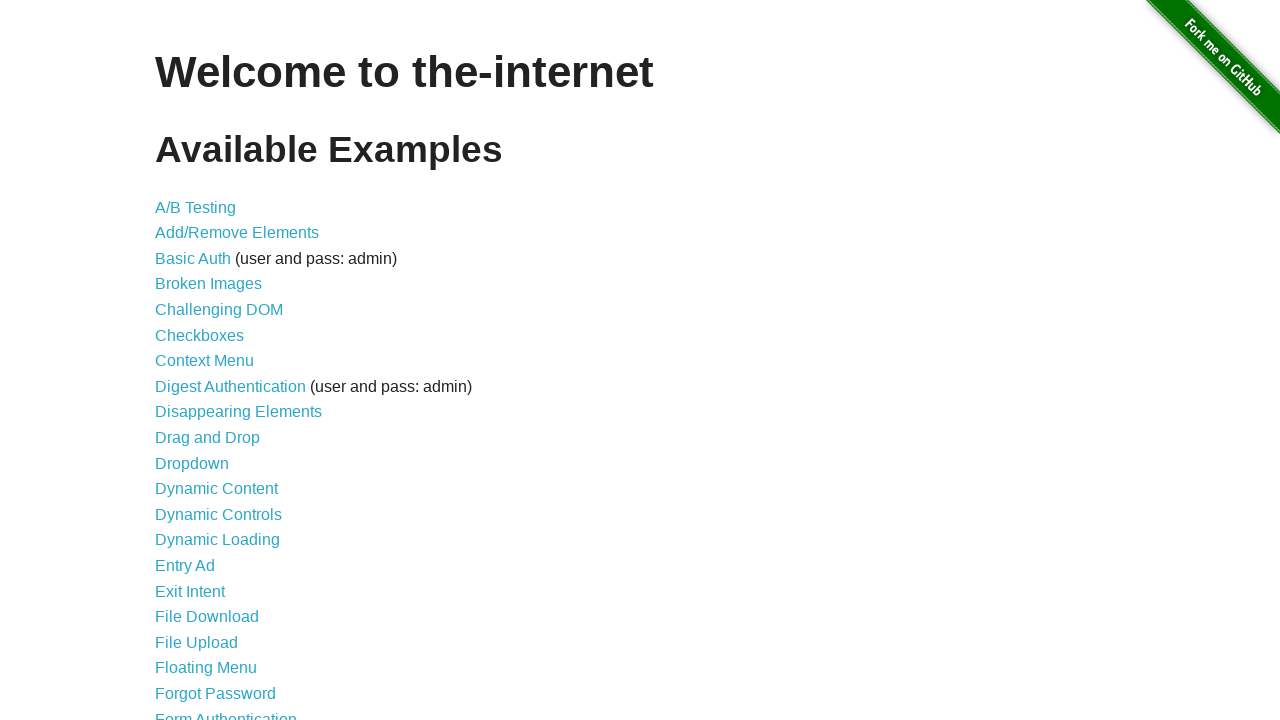

Clicked on Form Authentication link at (226, 712) on text=Form Authentication
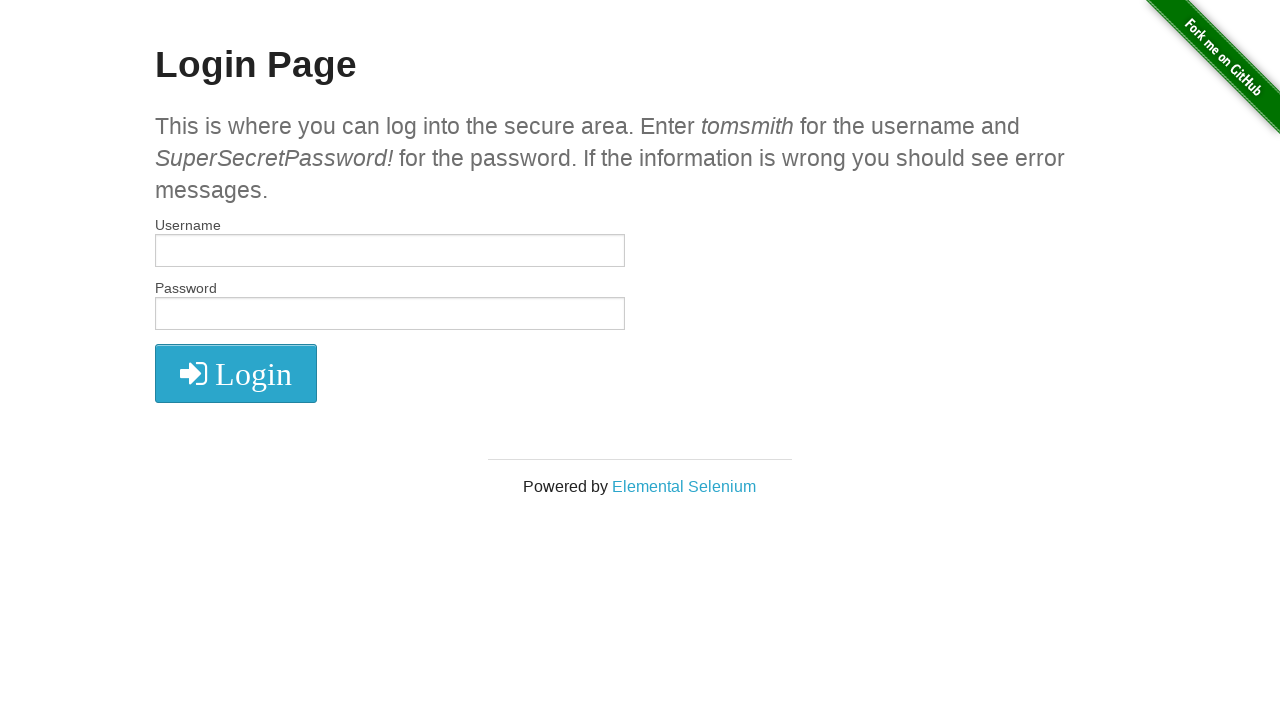

Elemental Selenium link loaded in page footer
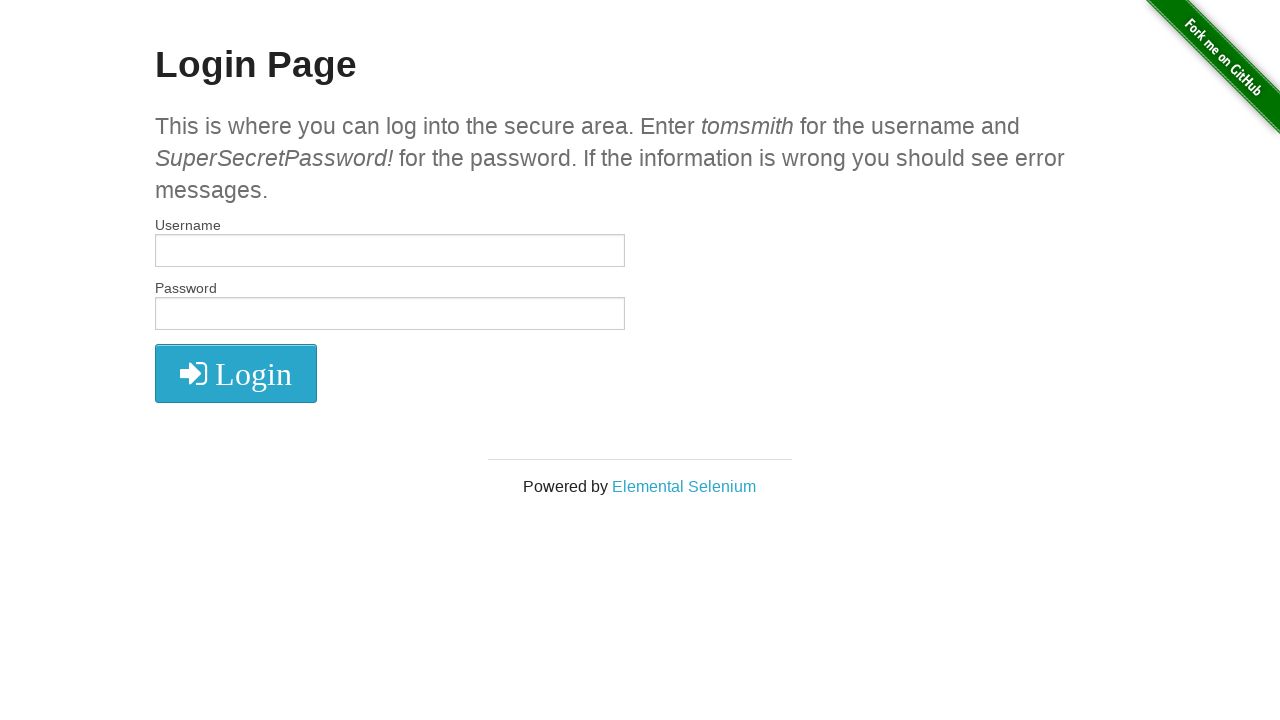

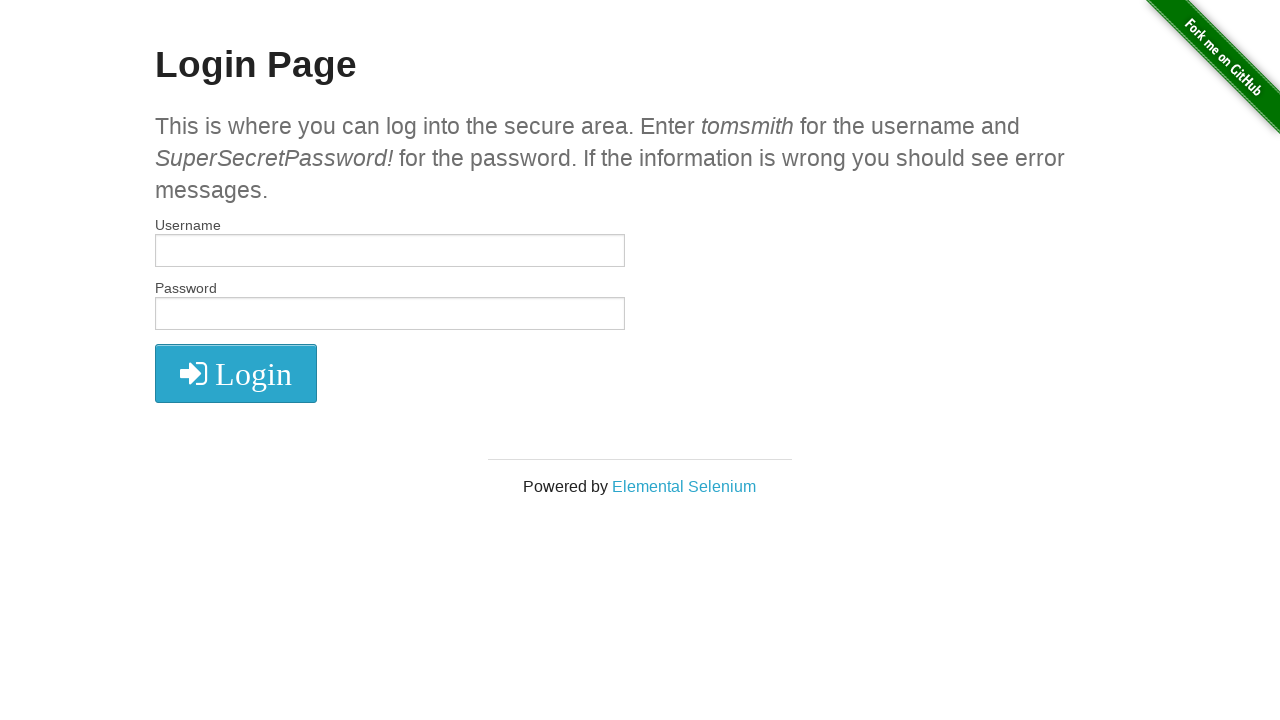